Tests dropdown selection functionality by selecting options using index, value attribute, and visible text methods on a select menu

Starting URL: https://demoqa.com/select-menu

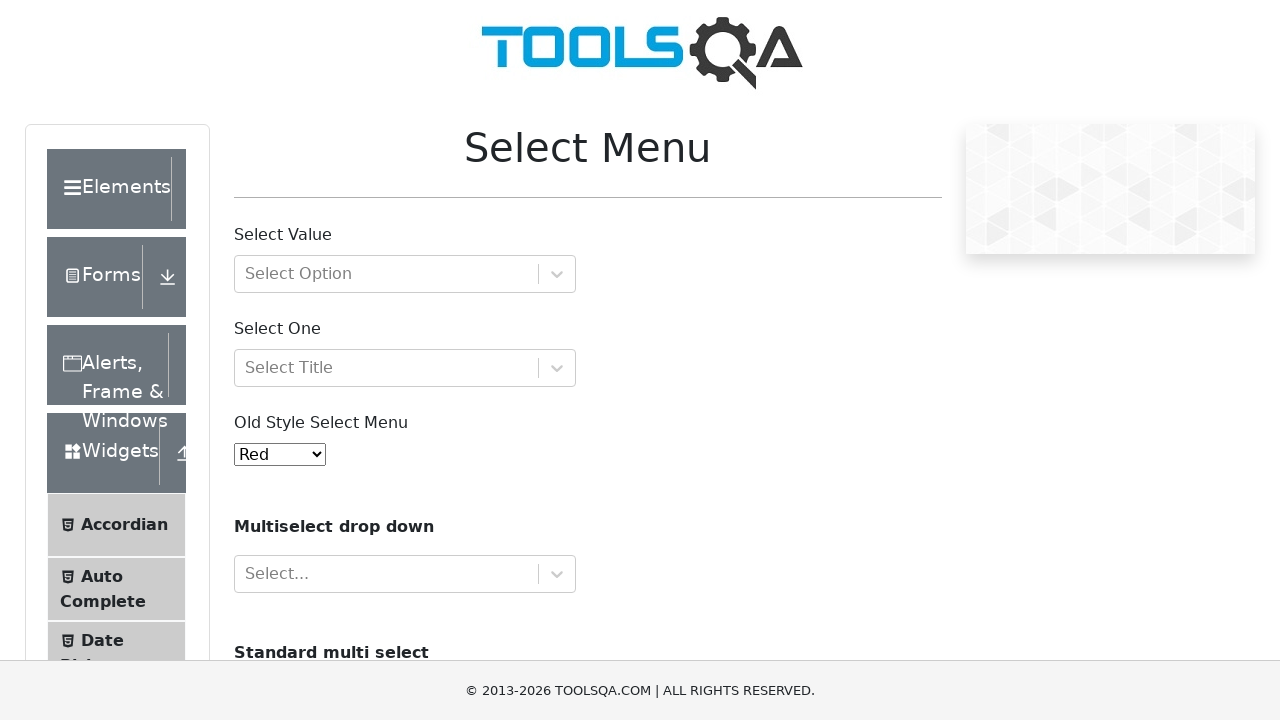

Selected 5th option (Purple) by index from dropdown menu on #oldSelectMenu
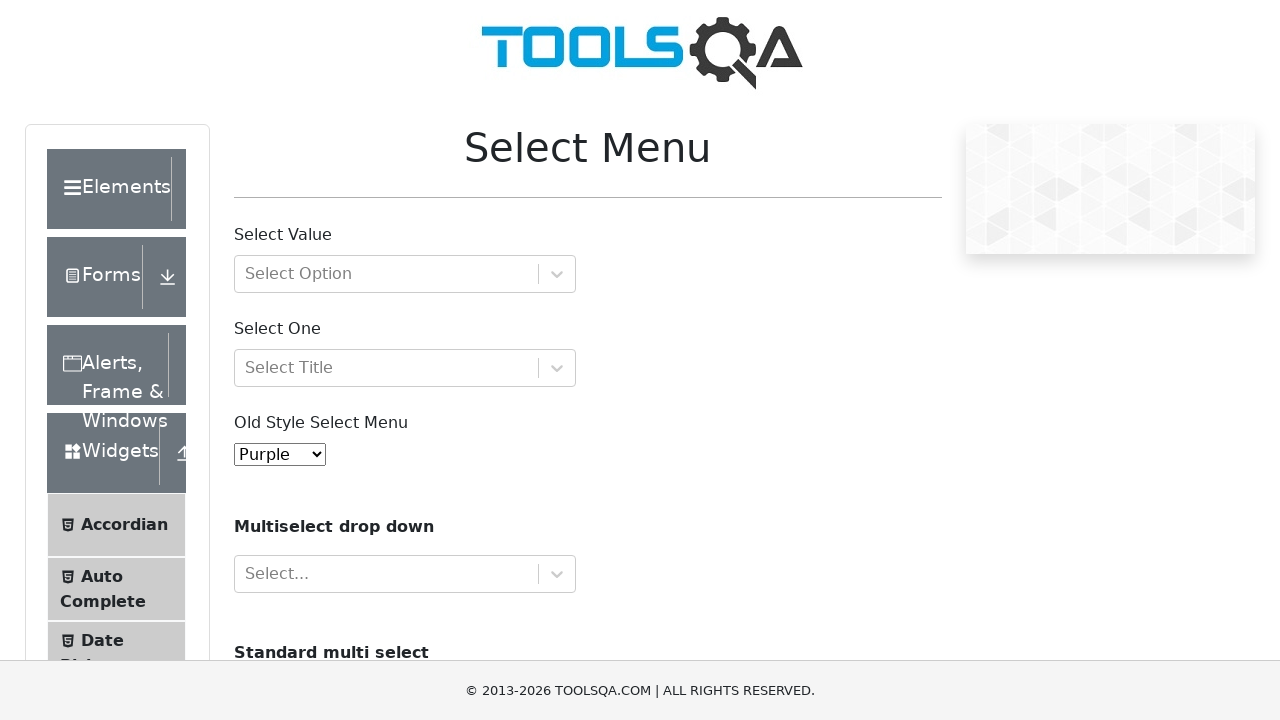

Waited 500ms for visual feedback after selecting Purple
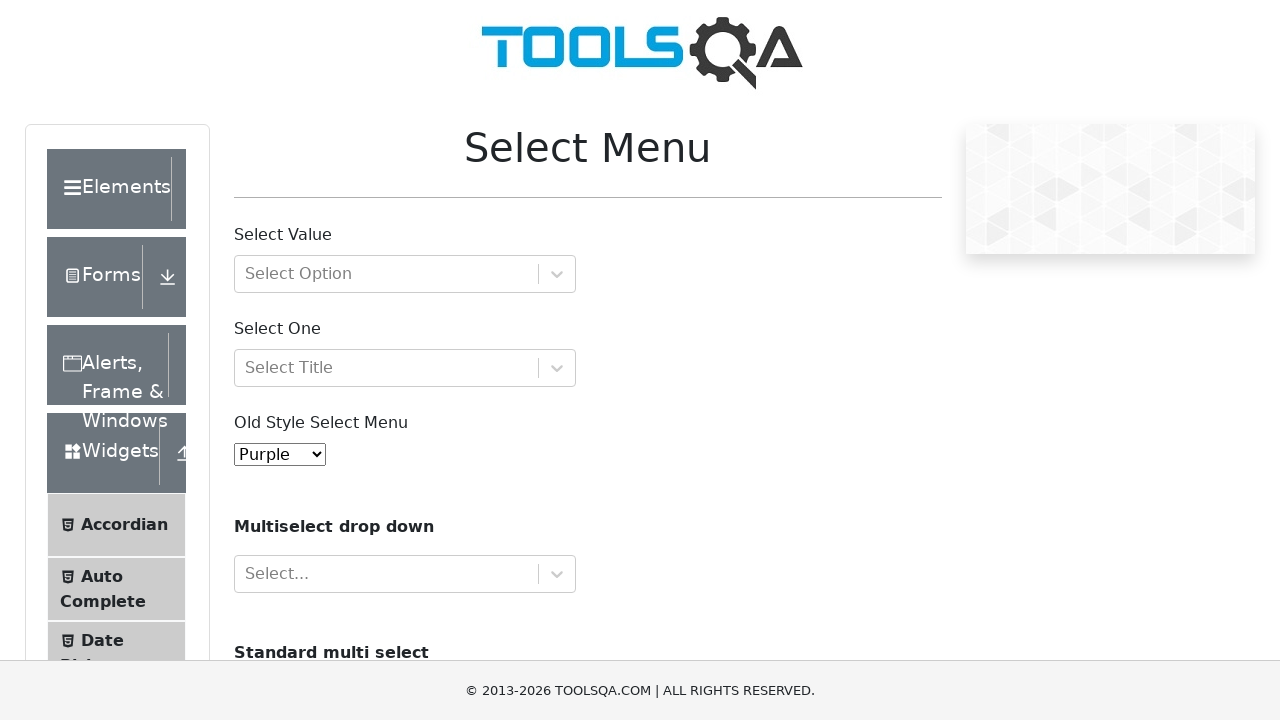

Selected Red option by value attribute from dropdown menu on #oldSelectMenu
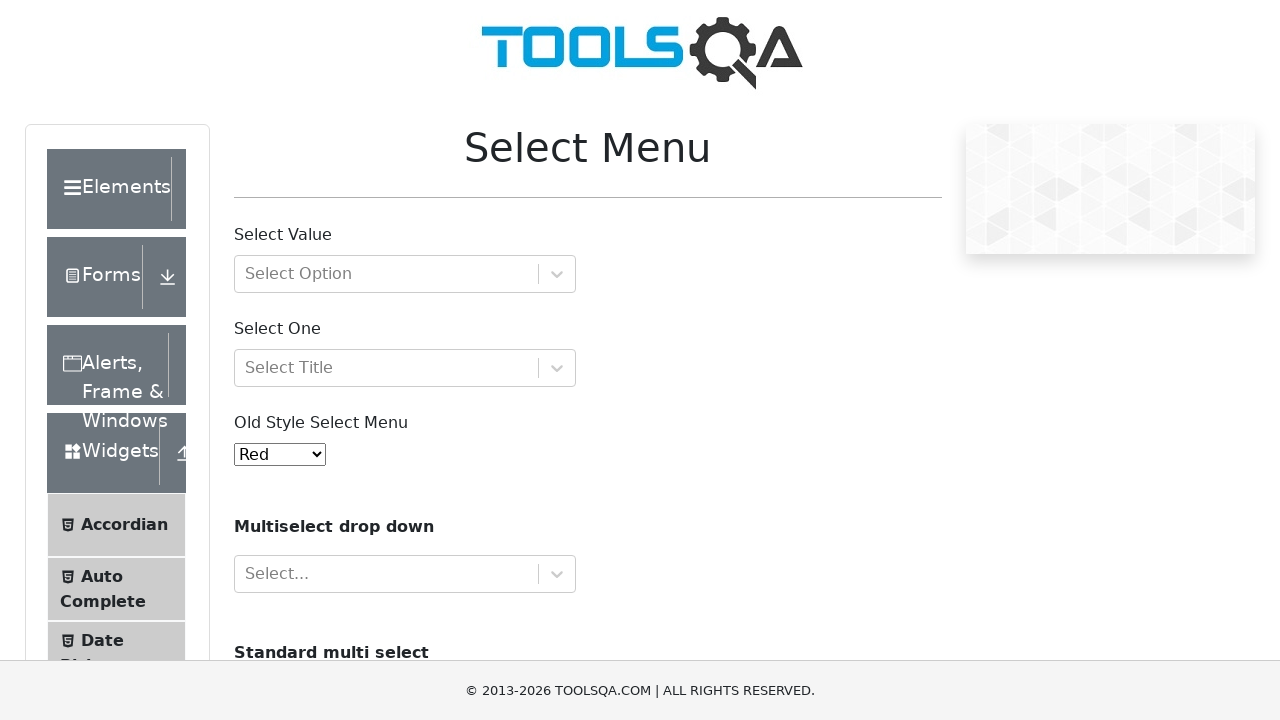

Waited 500ms for visual feedback after selecting Red
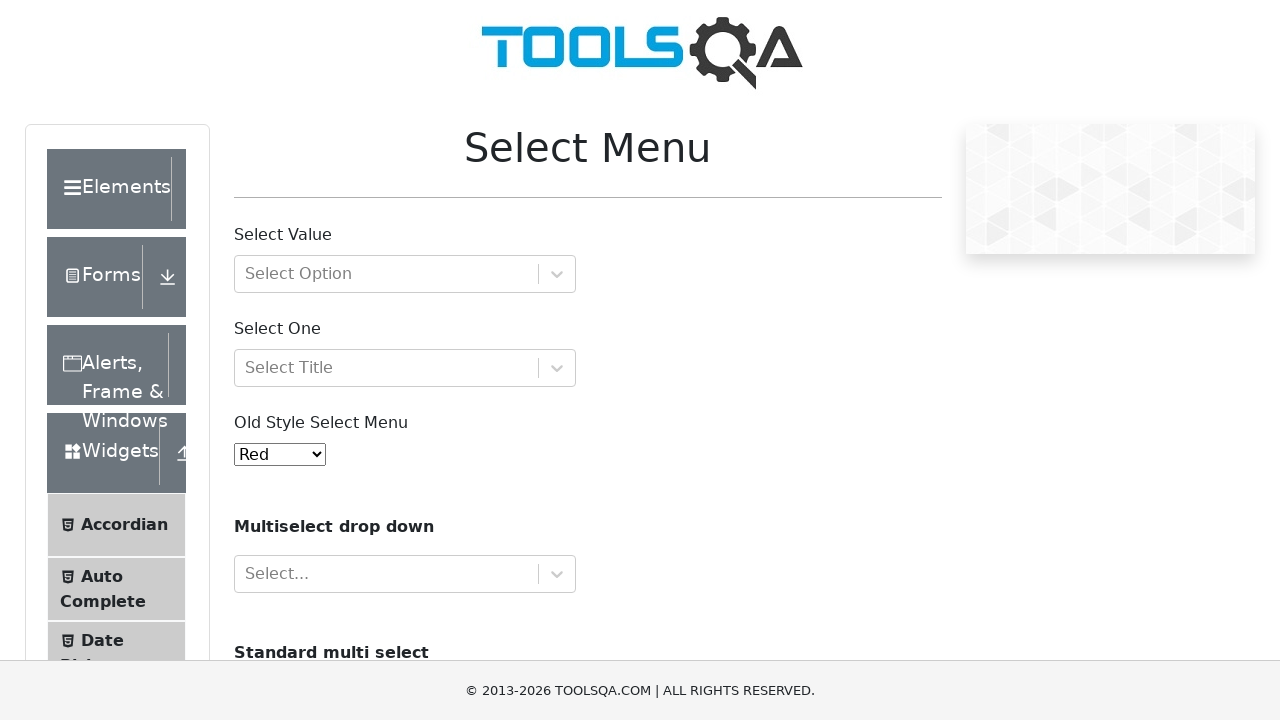

Selected Magenta option by visible text label from dropdown menu on #oldSelectMenu
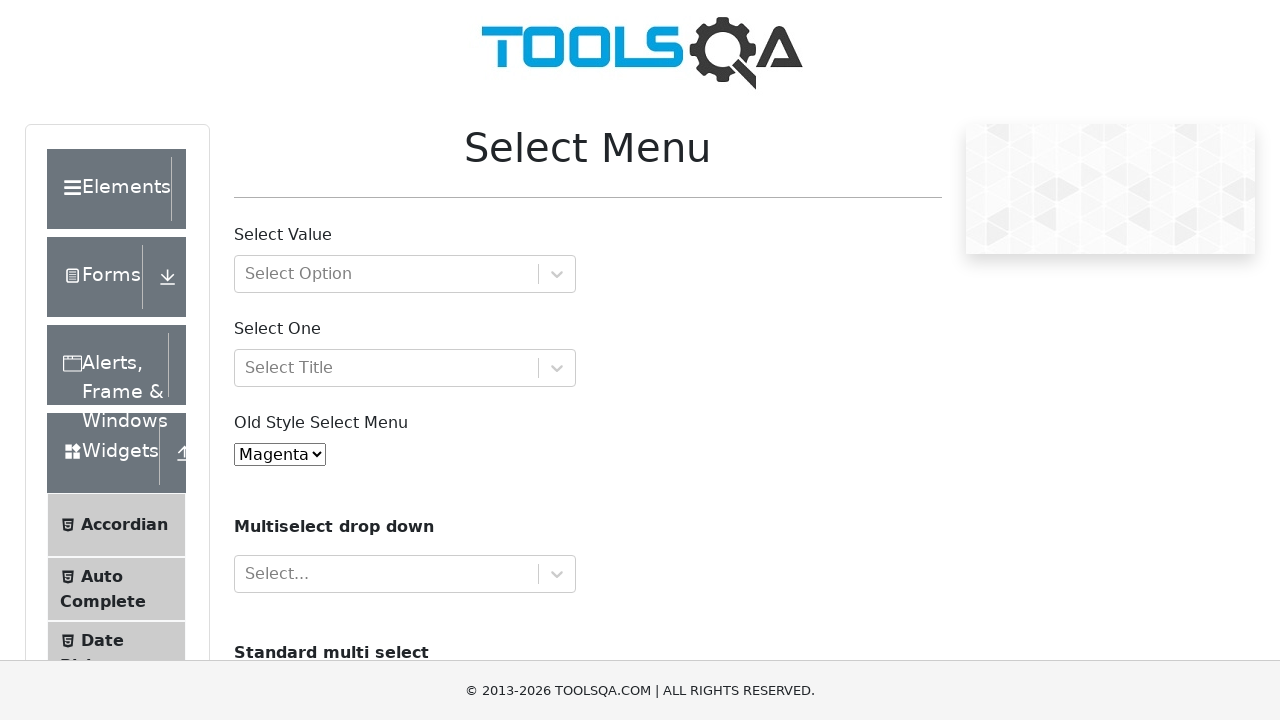

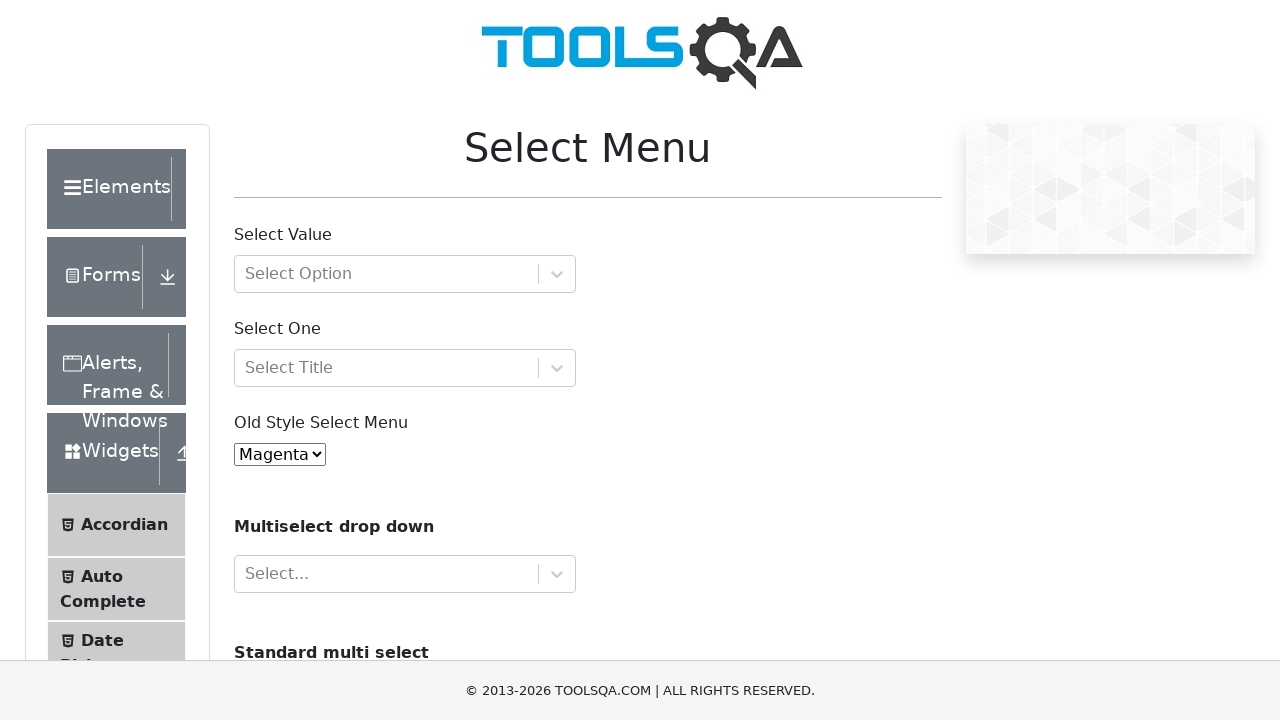